Tests handling a JavaScript alert popup and then interacting with the page by entering text into a textarea after dismissing the alert

Starting URL: https://omayo.blogspot.com/

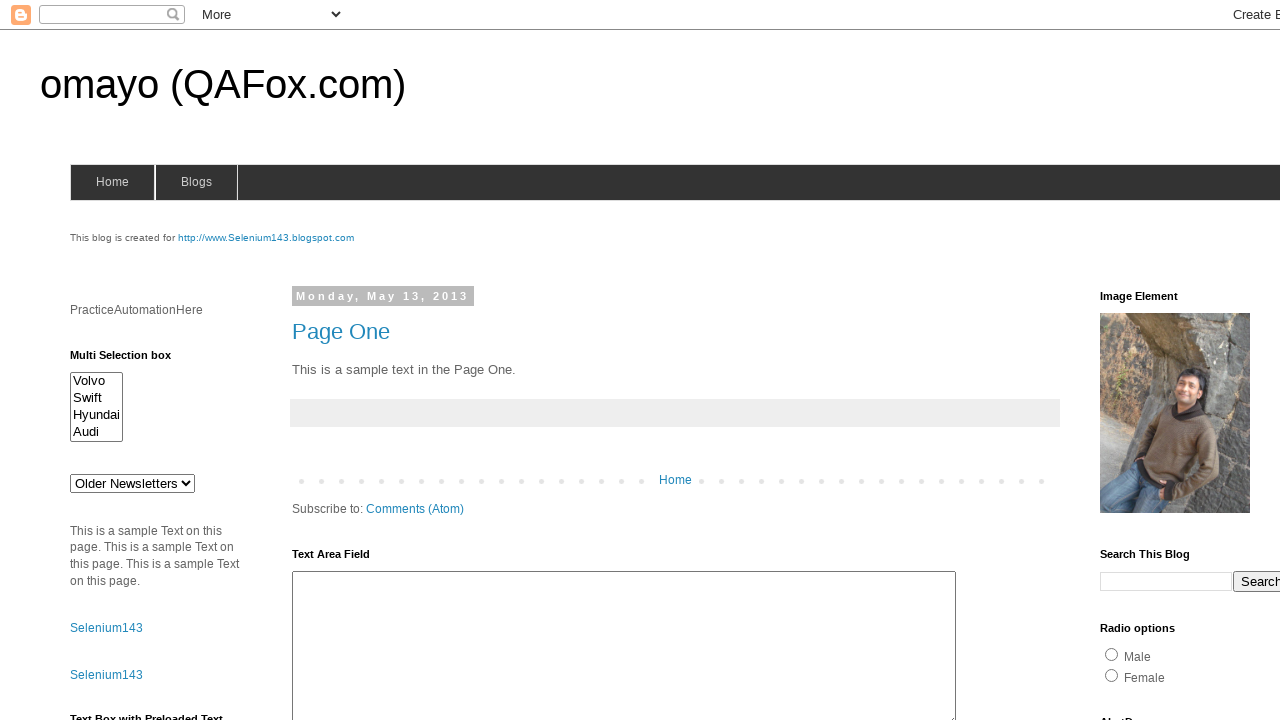

Set up dialog handler to automatically accept alerts
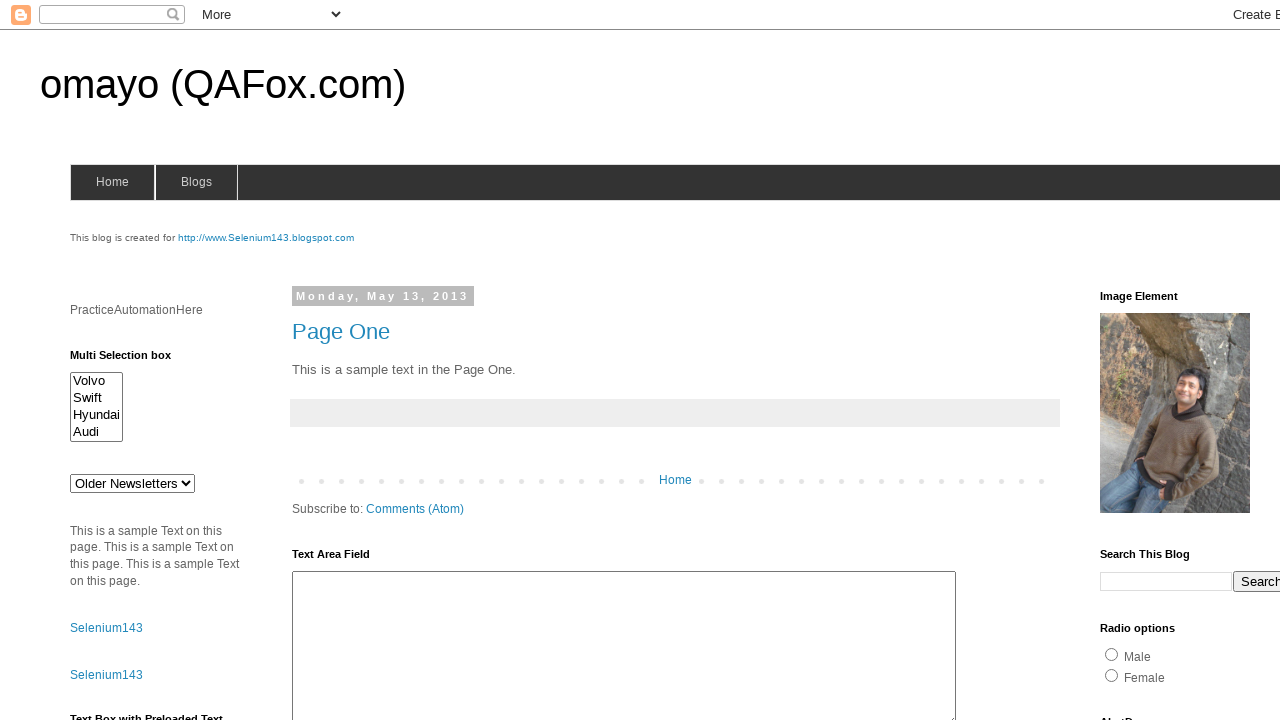

Clicked button to trigger JavaScript alert popup at (1154, 361) on #alert1
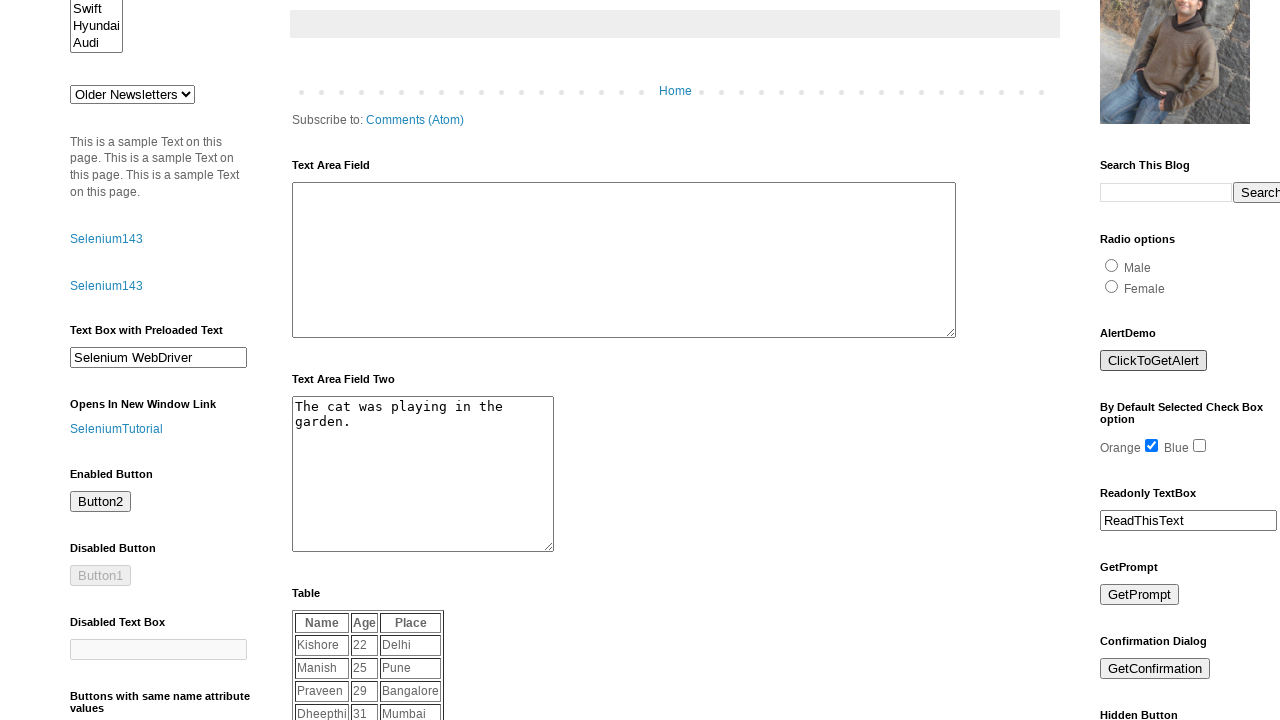

Entered text 'after alert handle text' into textarea after dismissing alert on #ta1
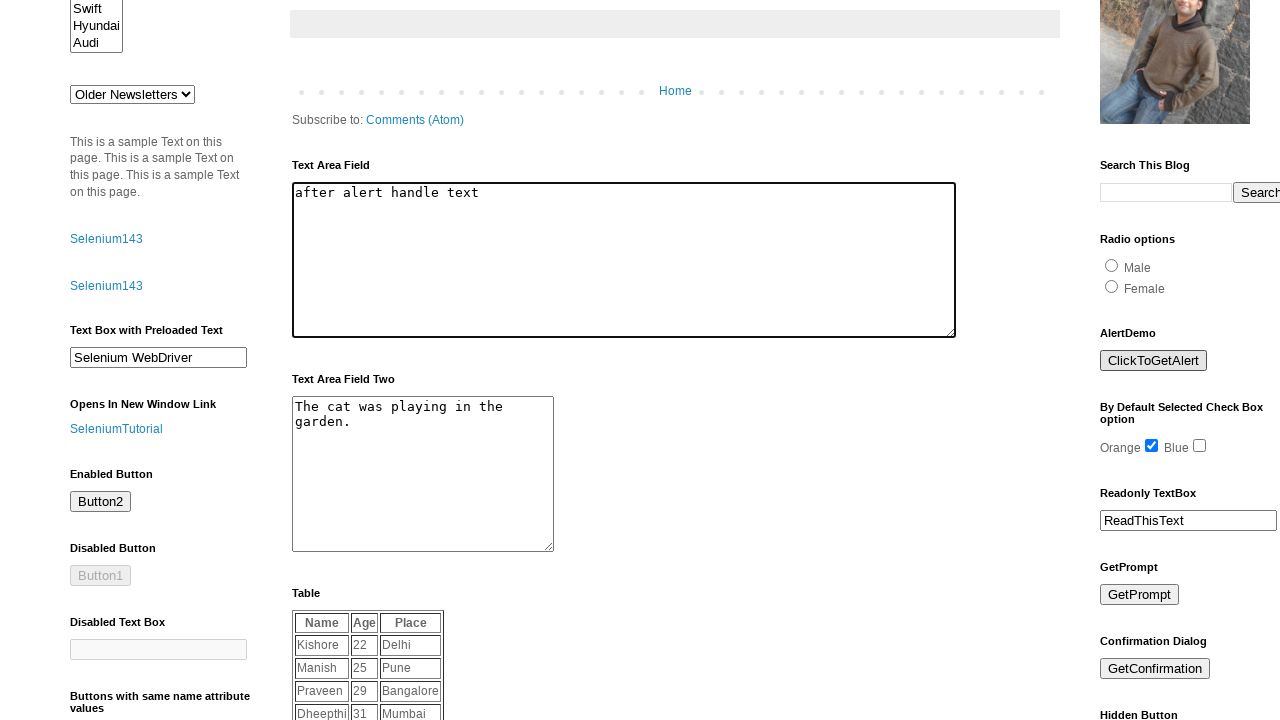

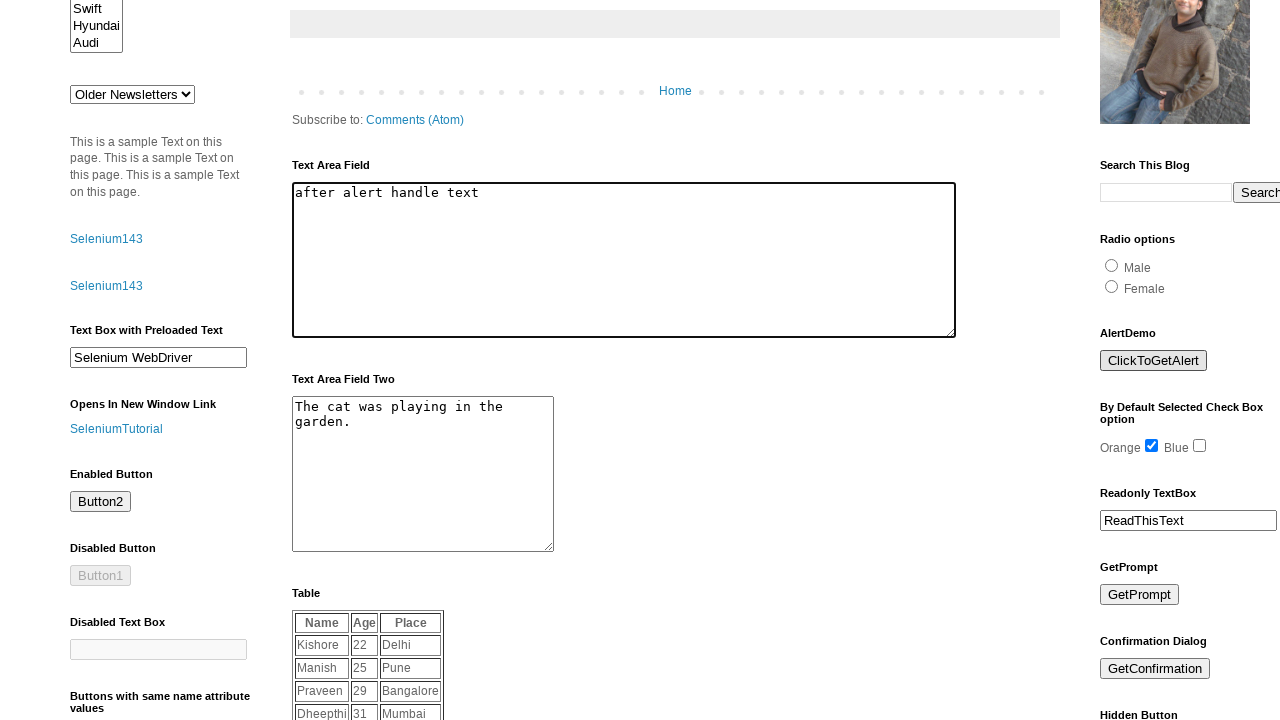